Tests the search filter functionality on an offers page by searching for "Rice" and verifying that all displayed results contain the search term

Starting URL: https://rahulshettyacademy.com/seleniumPractise/#/offers

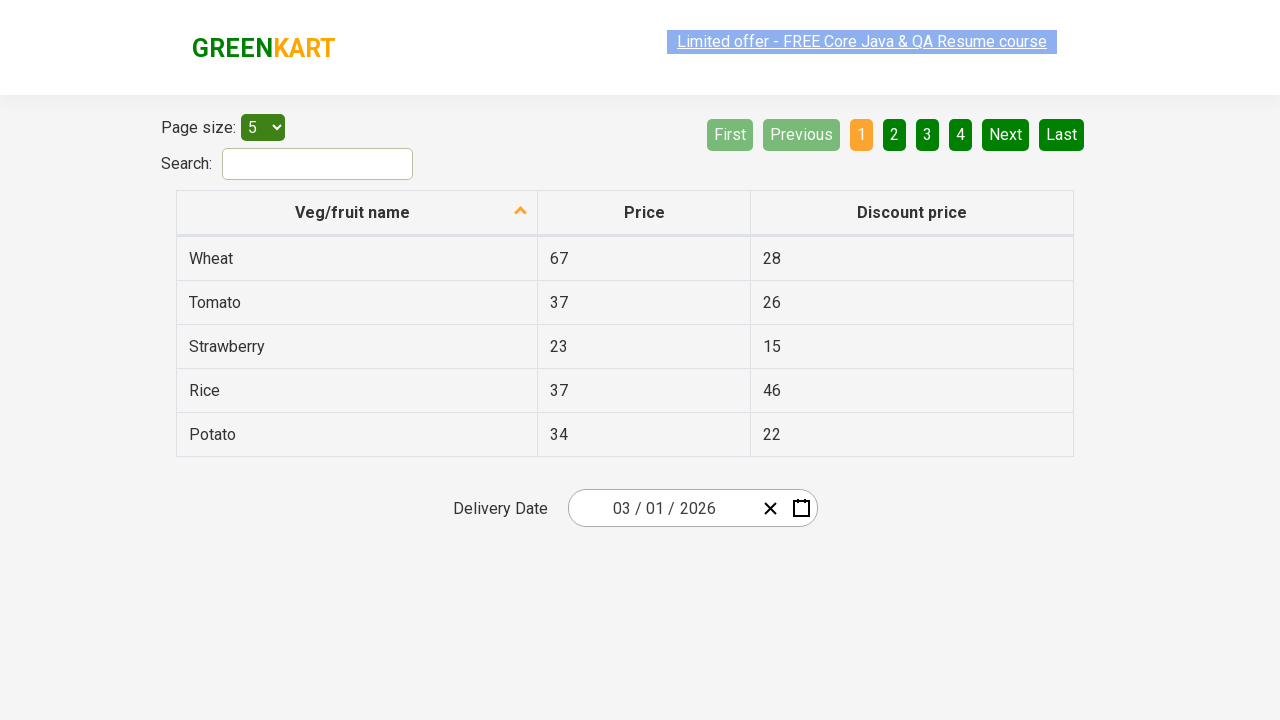

Filled search field with 'Rice' on #search-field
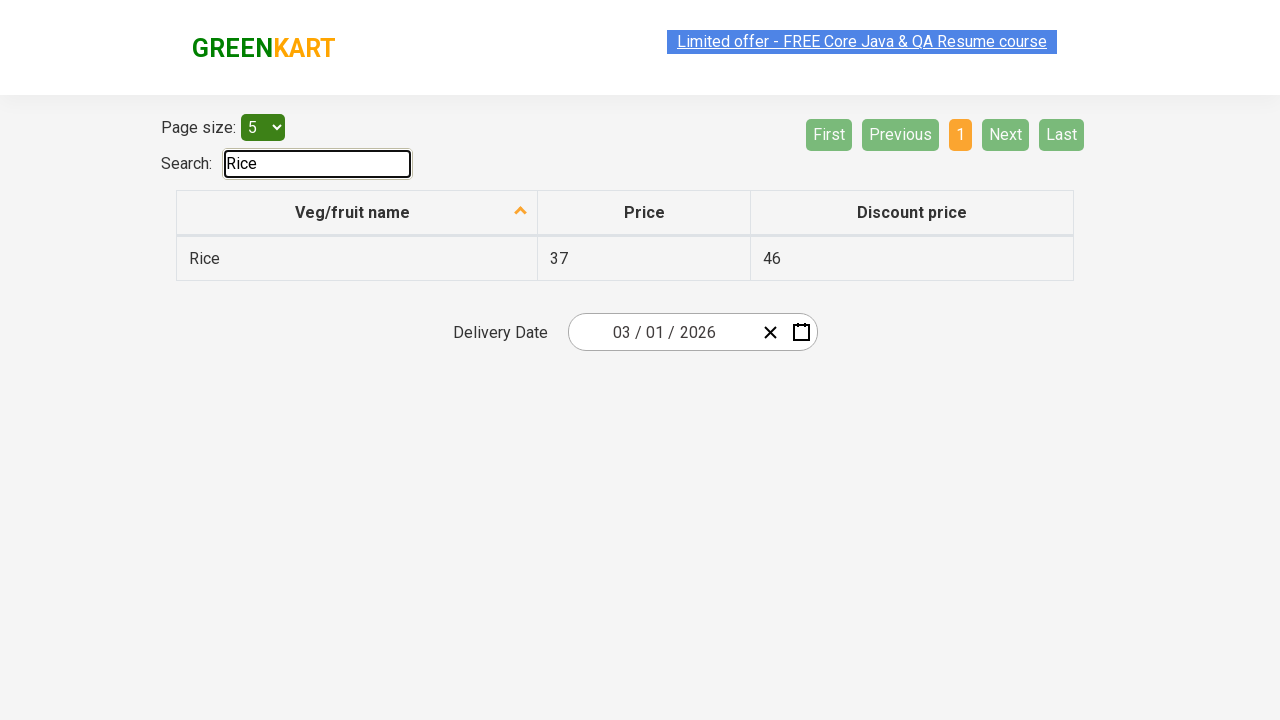

Filtered results loaded after searching for 'Rice'
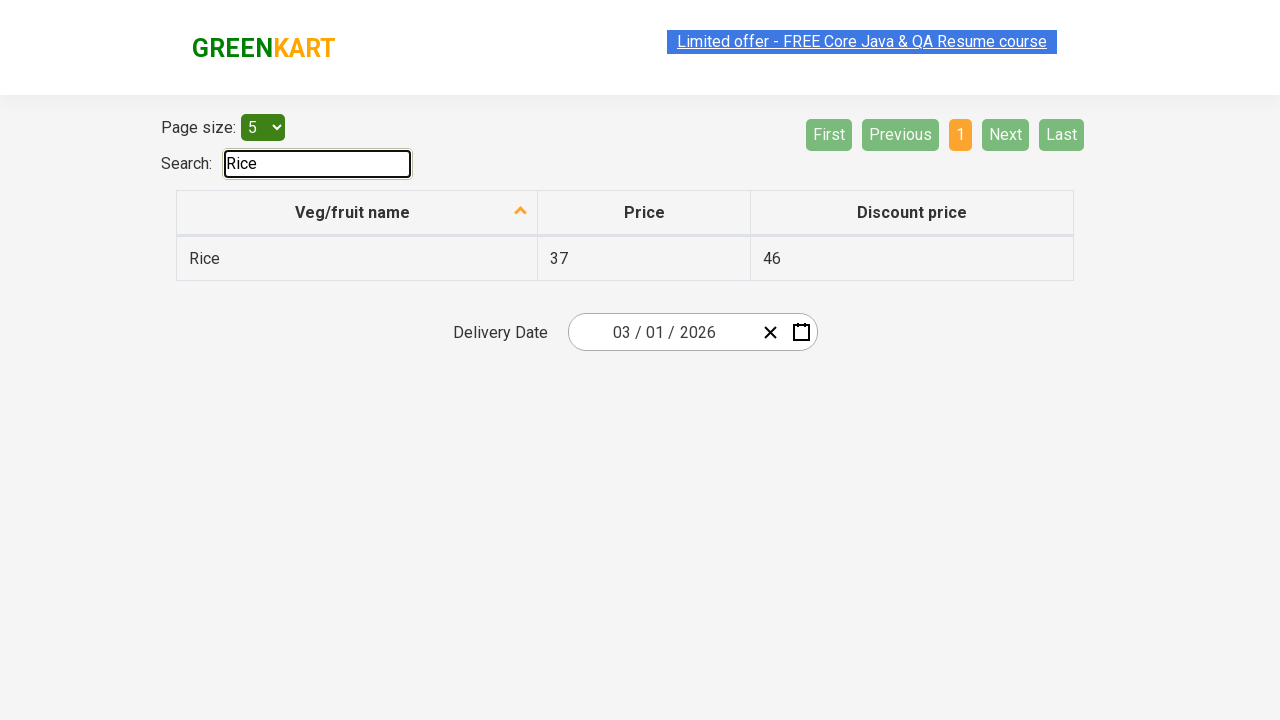

Retrieved all filtered result items
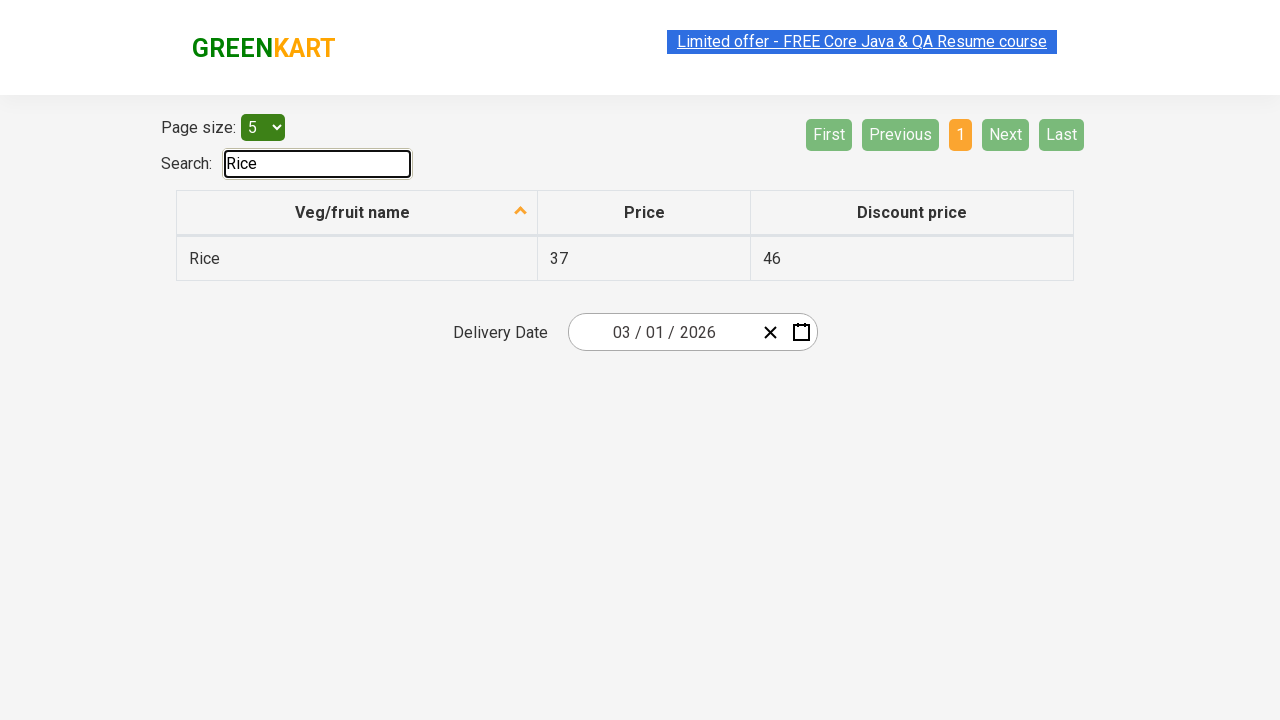

Verified result item contains 'Rice': Rice
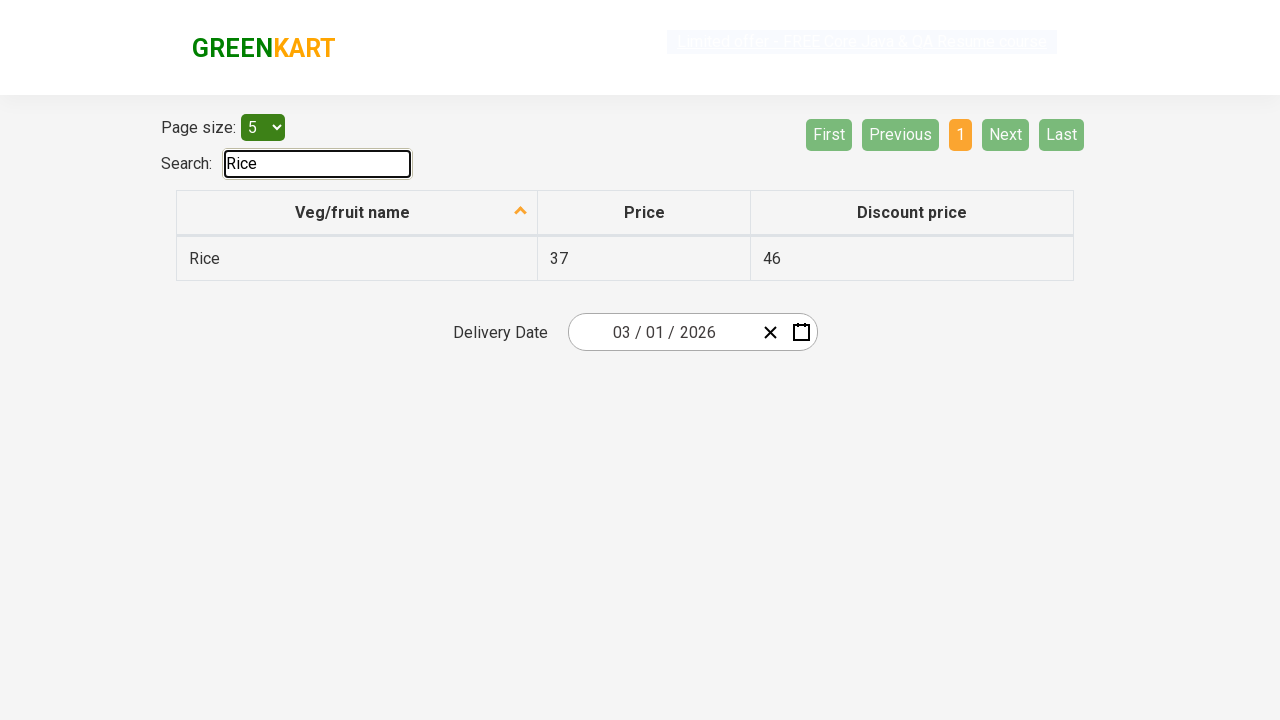

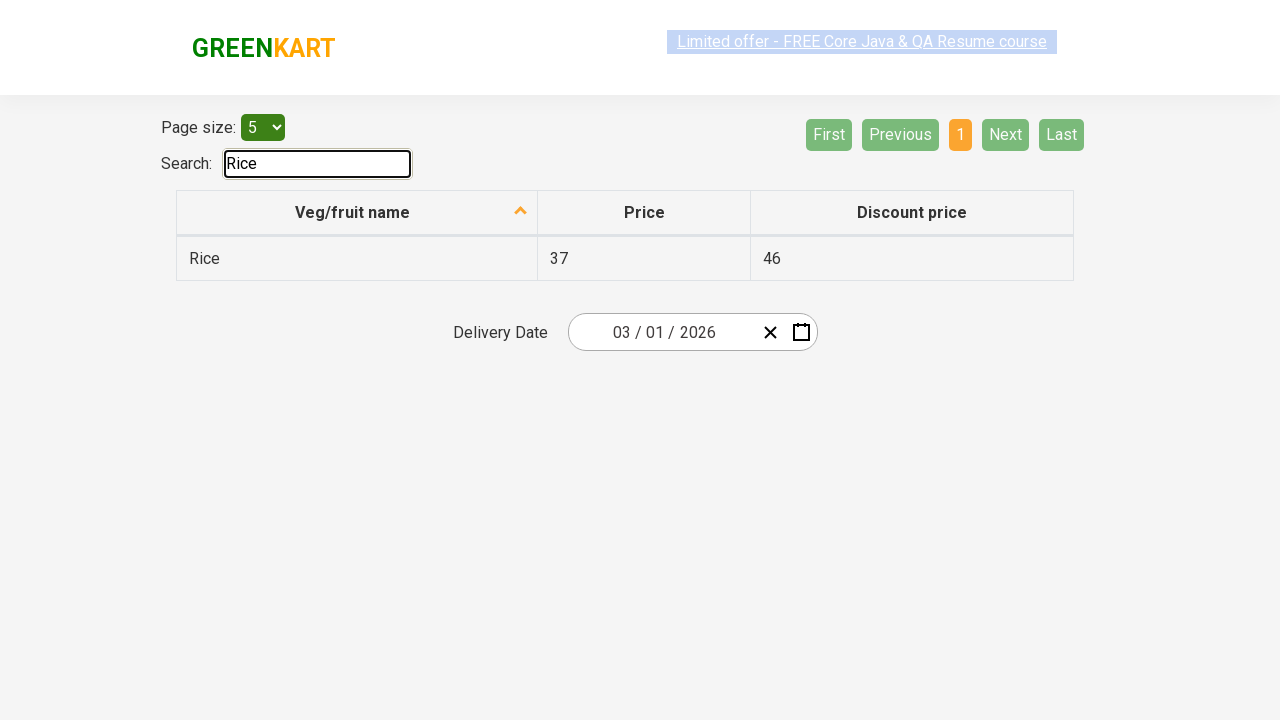